Tests adding an iPhone product to cart and verifies the success message appears after clicking the add to cart button

Starting URL: http://opencart.abstracta.us/index.php?route=common/home

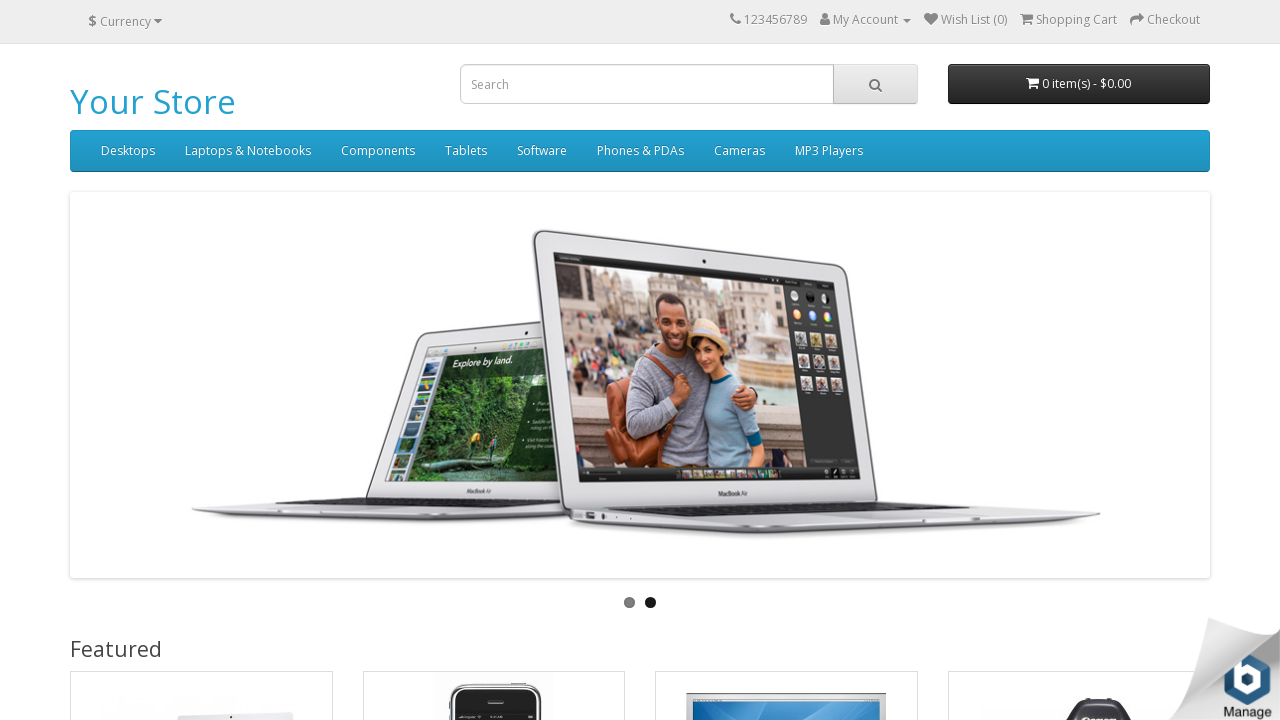

Clicked 'Add to Cart' button for iPhone product at (442, 361) on xpath=//a[text()='iPhone']/../../following-sibling::div/button[.//span]
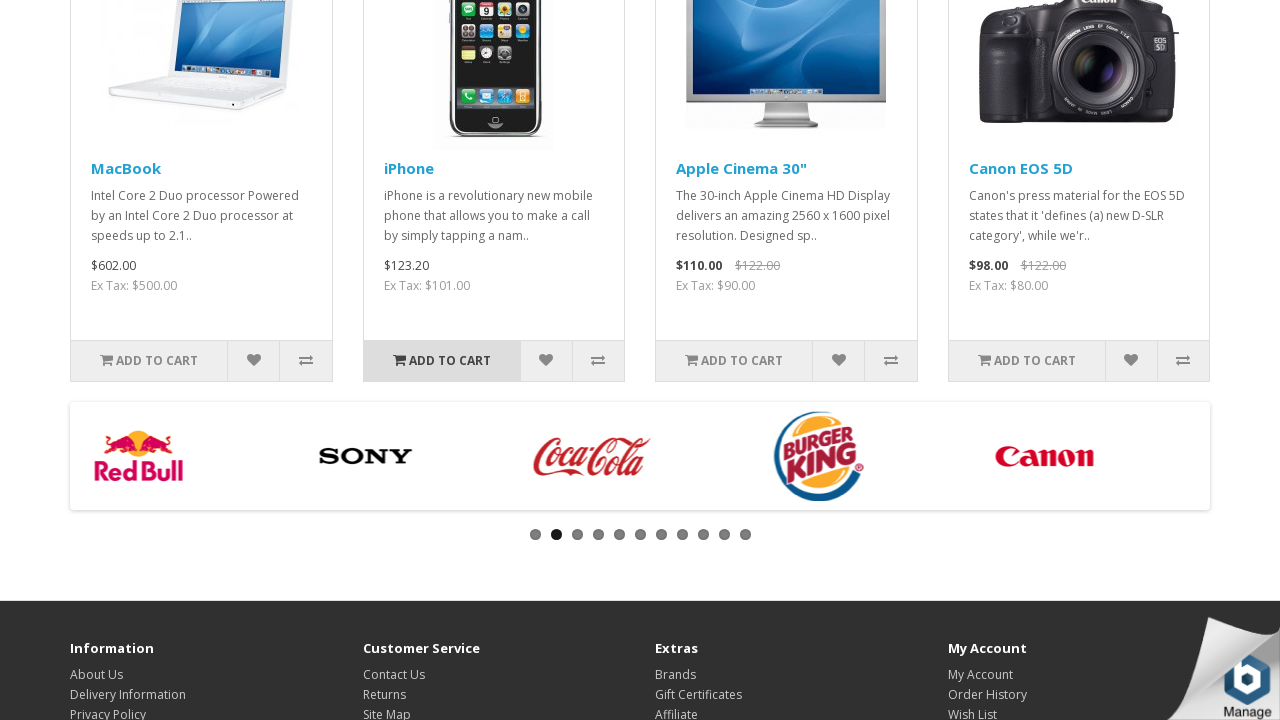

Success message alert appeared after adding iPhone to cart
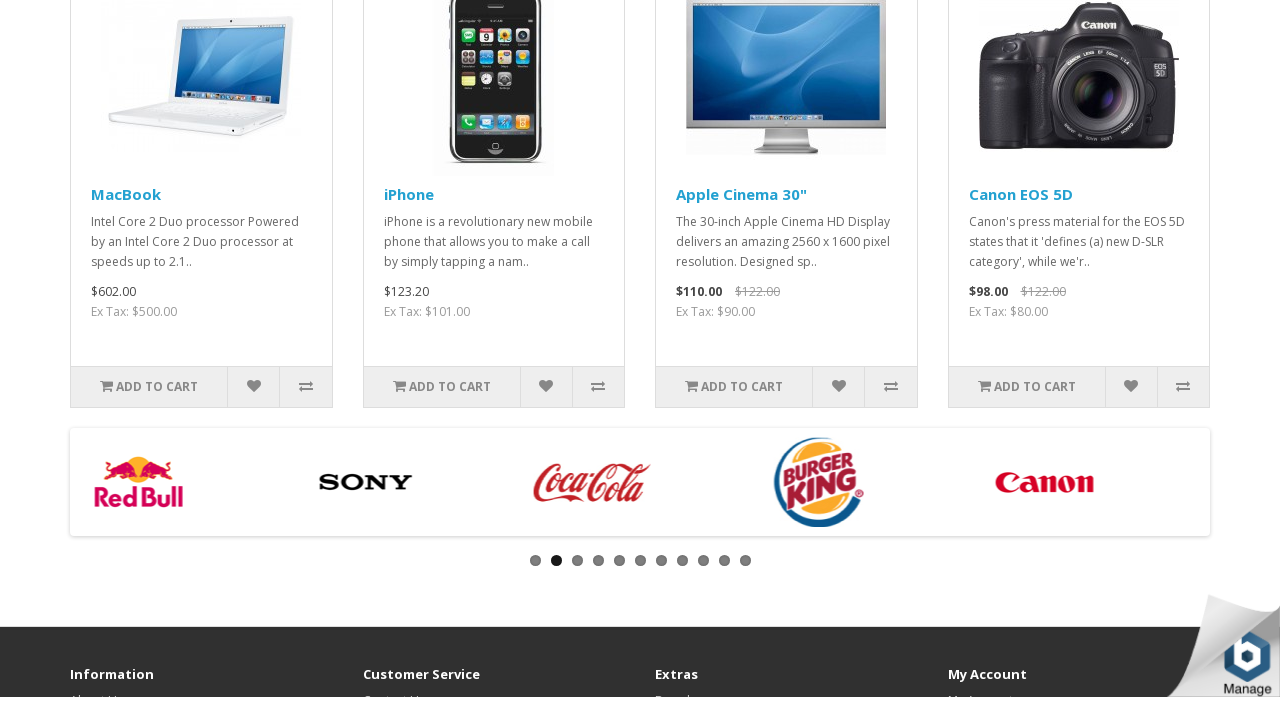

Extracted success message text:  Success: You have added iPhone to your shopping cart! ×
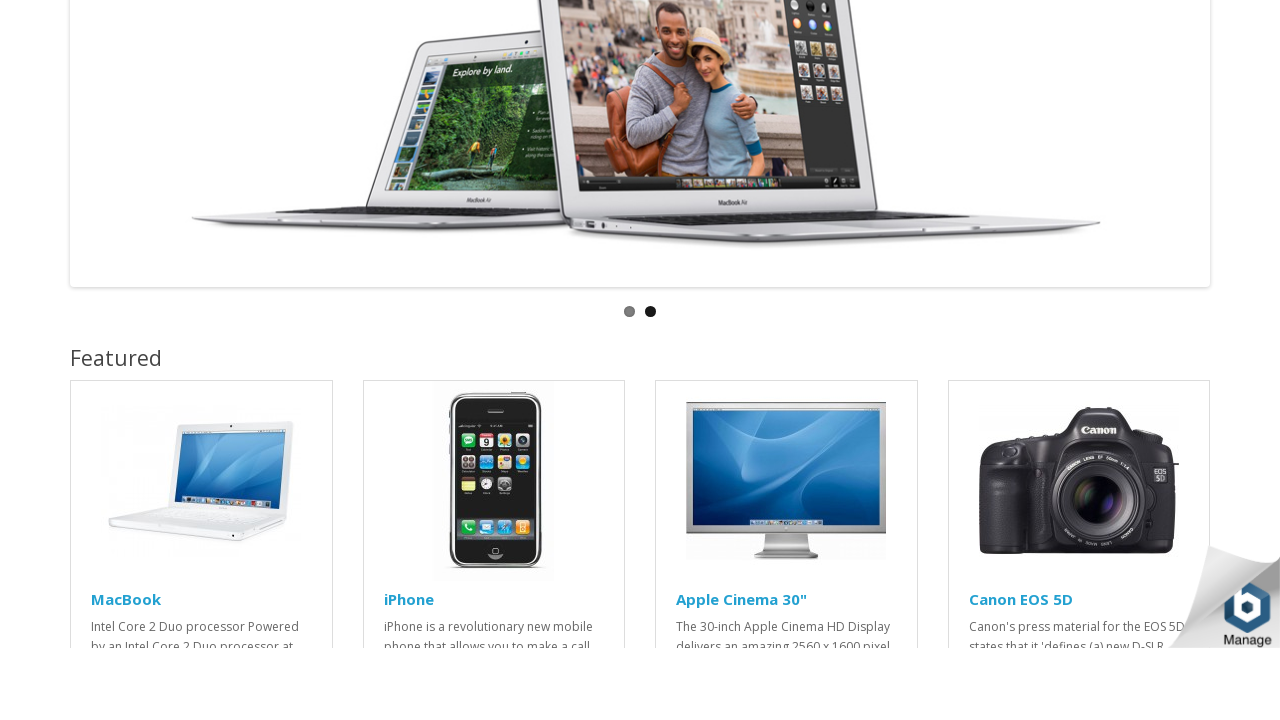

Verified 'Success' text is present in the alert message
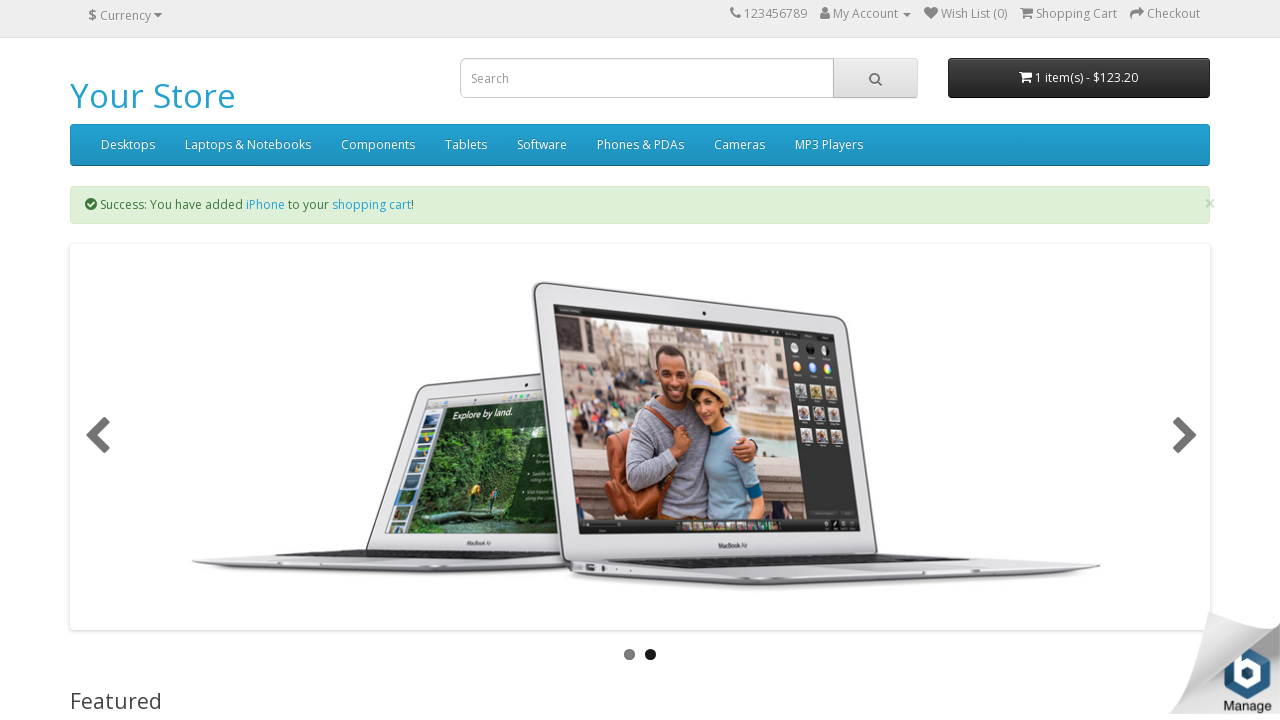

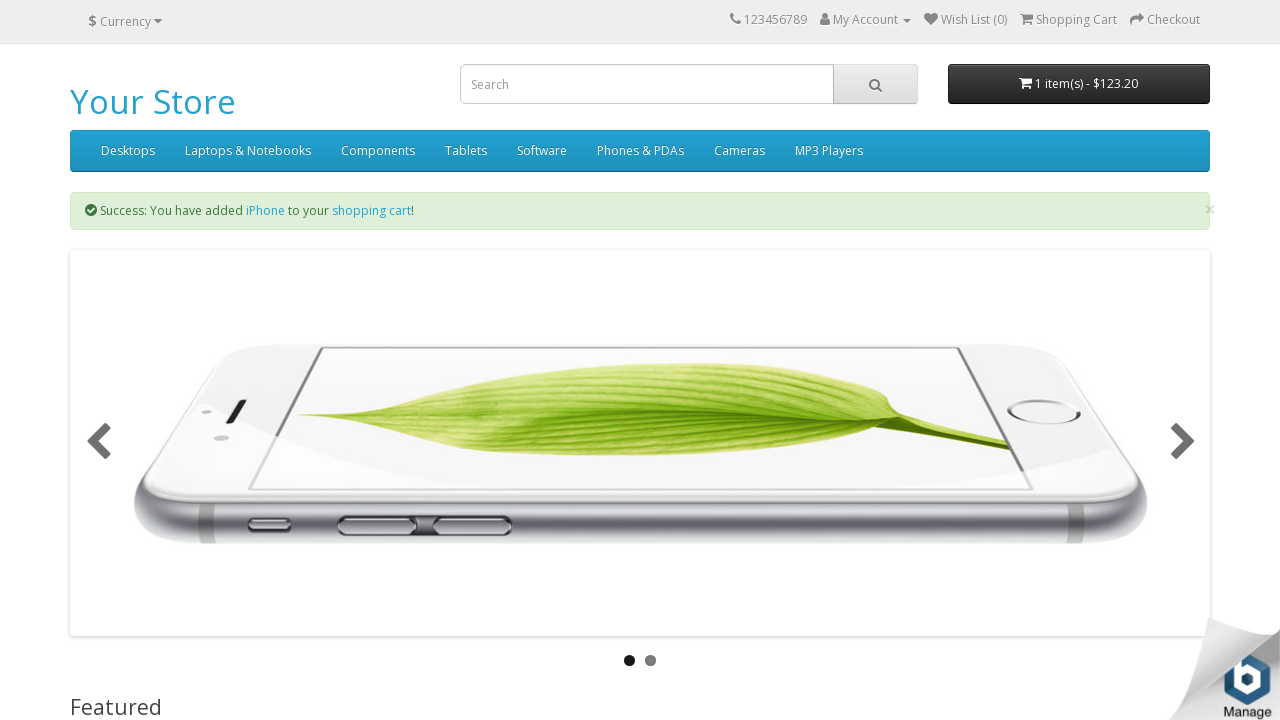